Tests search on Emergency Management Department website by entering keywords and clicking search

Starting URL: https://www.mem.gov.cn/was5/web/sousuo/index.html

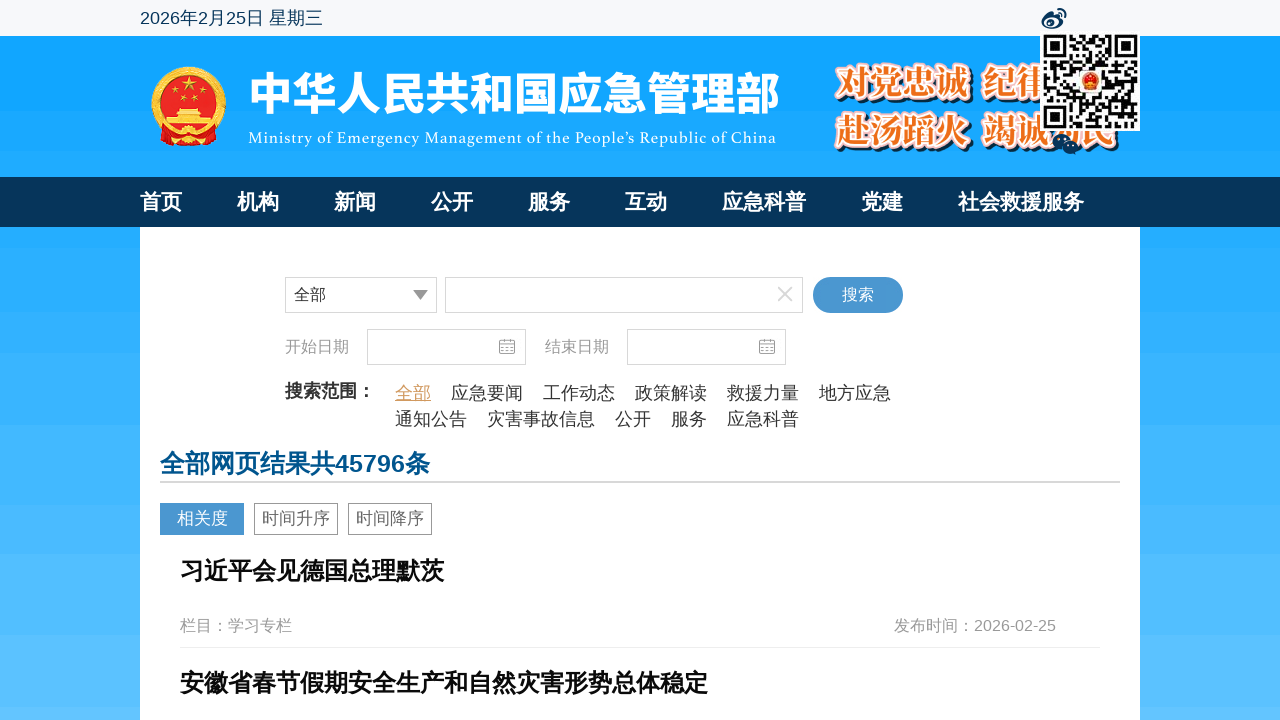

Filled search input with keyword '应急管理测试' on input#key
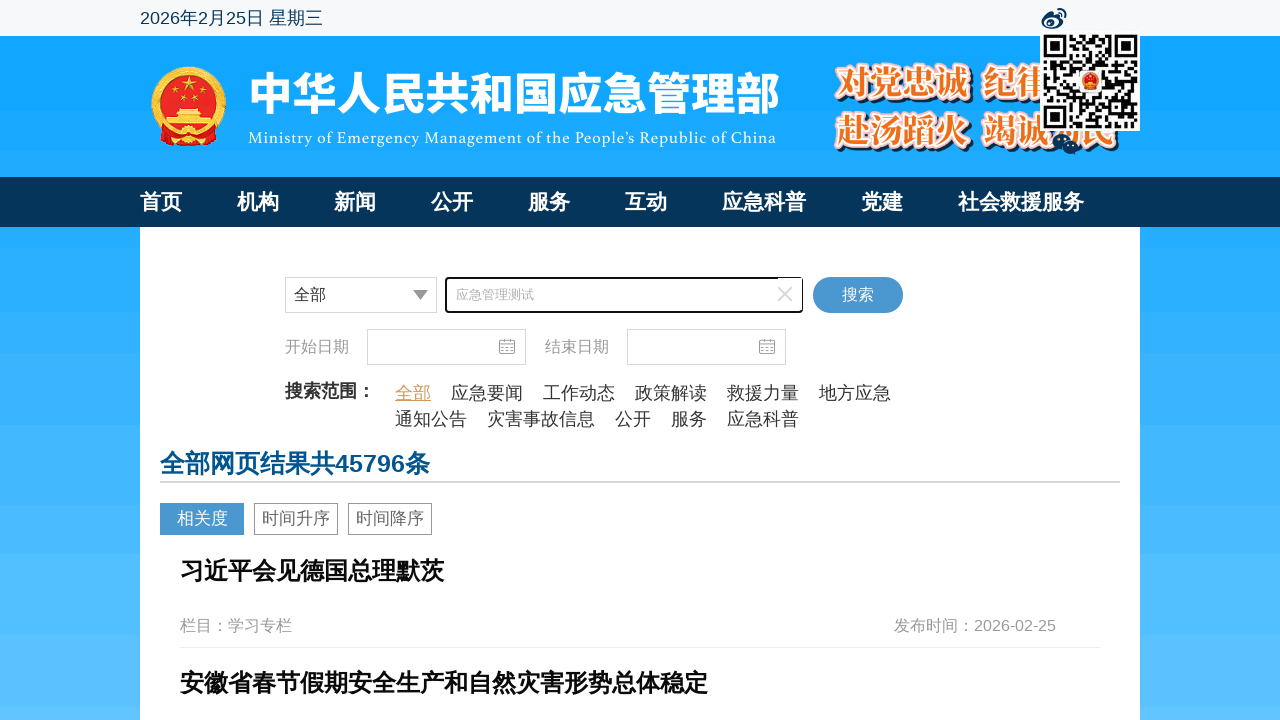

Clicked search button to execute search at (858, 295) on #query_btn
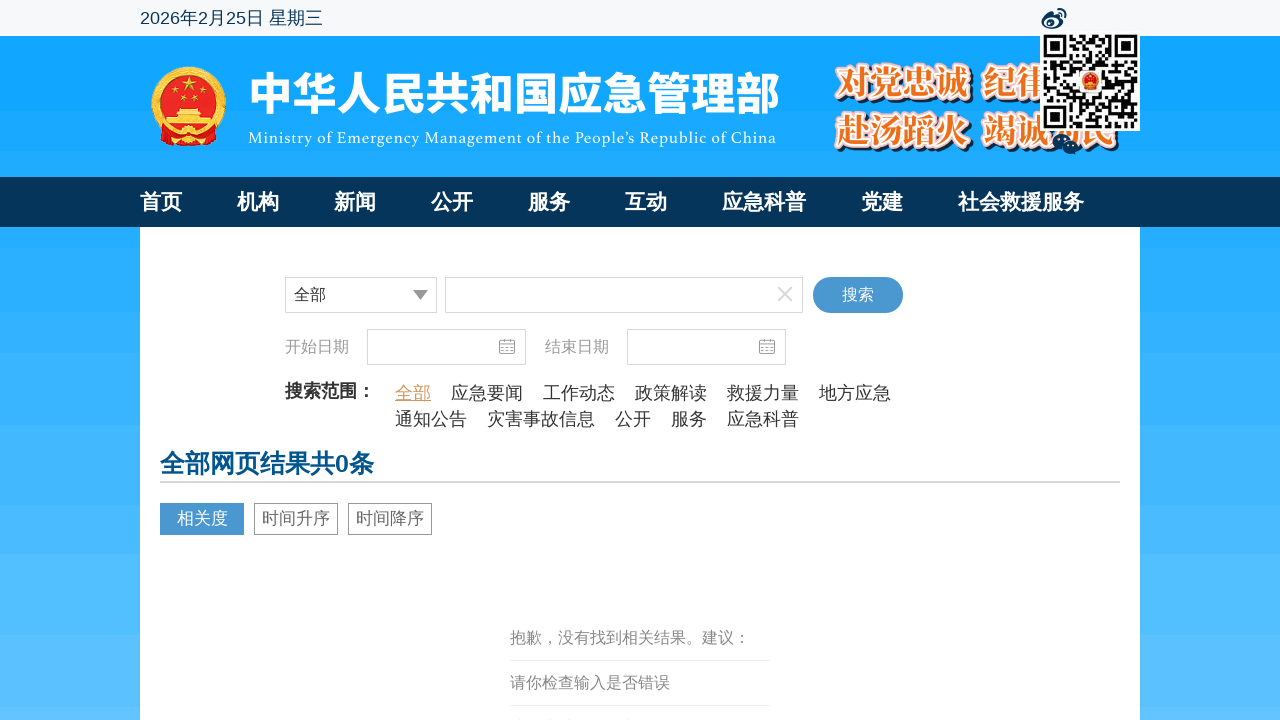

Waited 2 seconds for search results to load
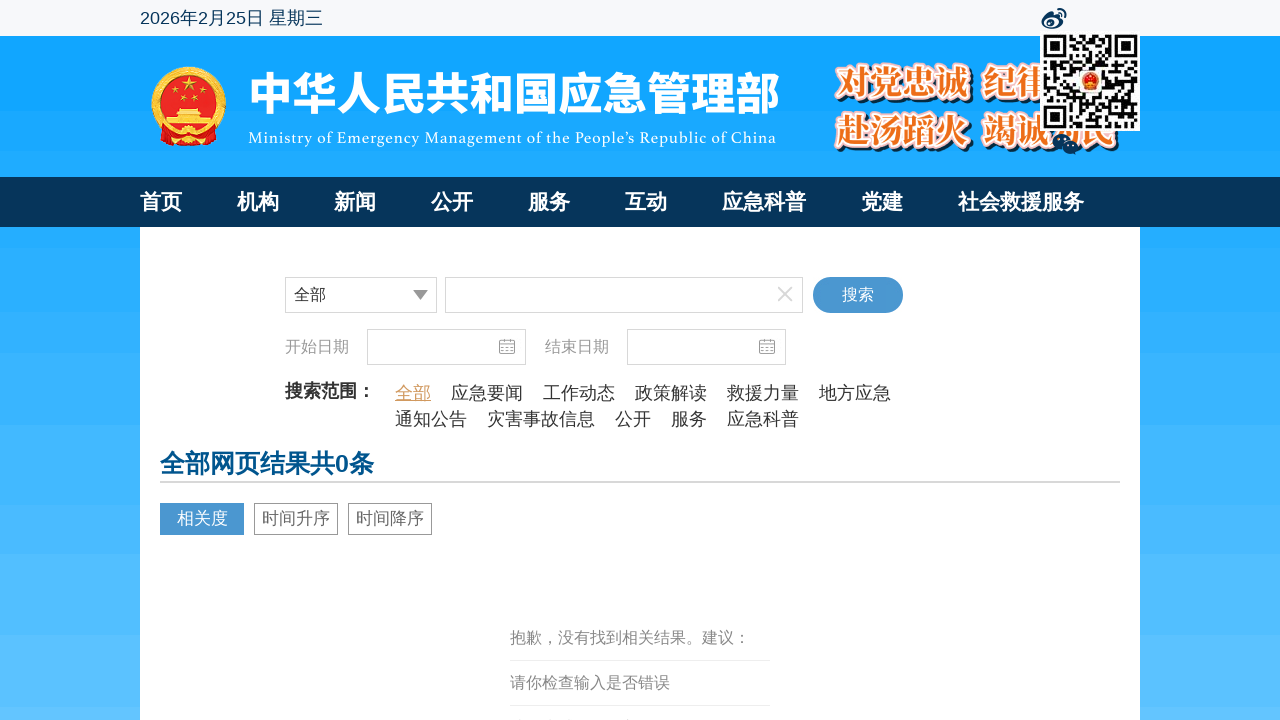

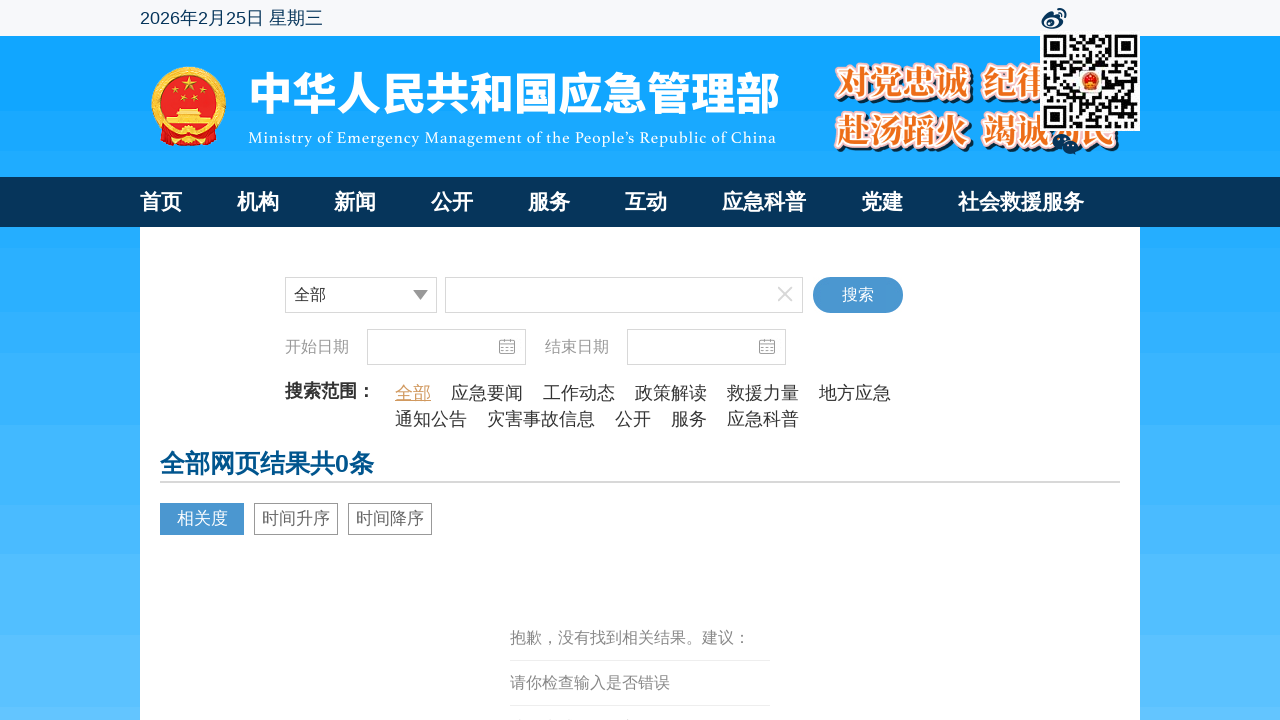